Tests autocomplete functionality by typing partial text and selecting a country suggestion using keyboard navigation

Starting URL: https://rahulshettyacademy.com/AutomationPractice/

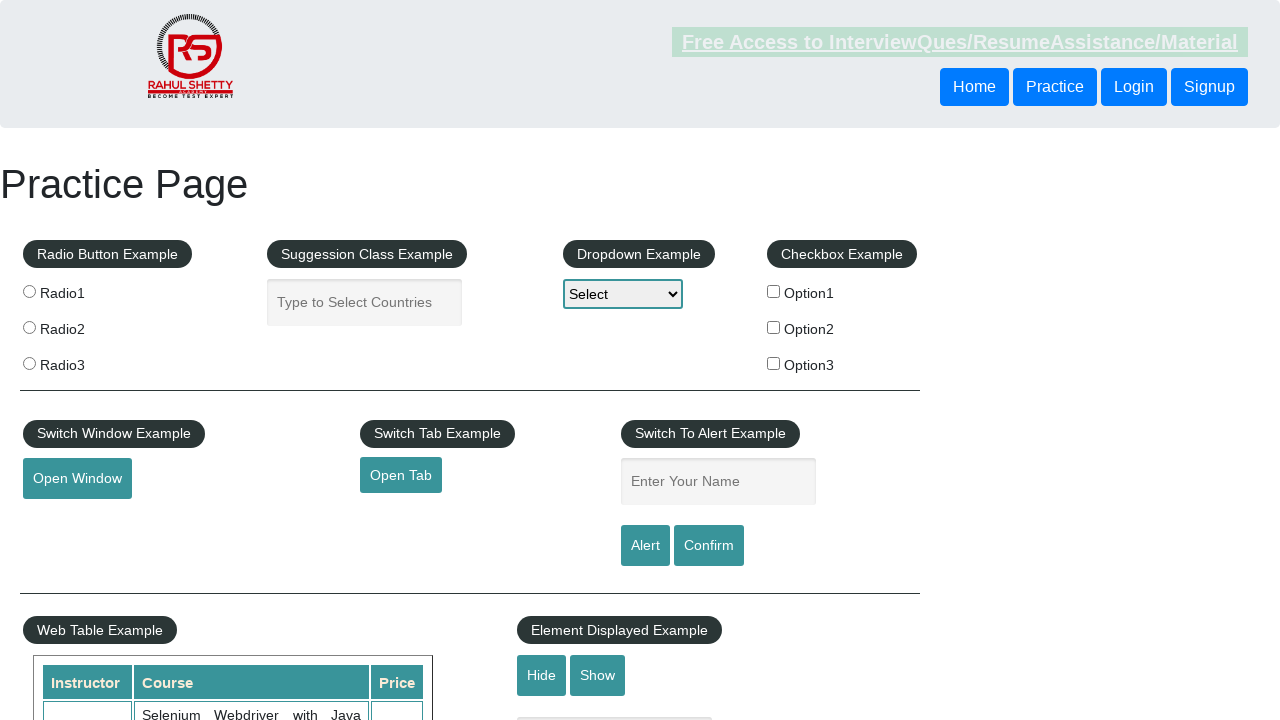

Filled autocomplete field with 'tur' to trigger country suggestions on #autocomplete
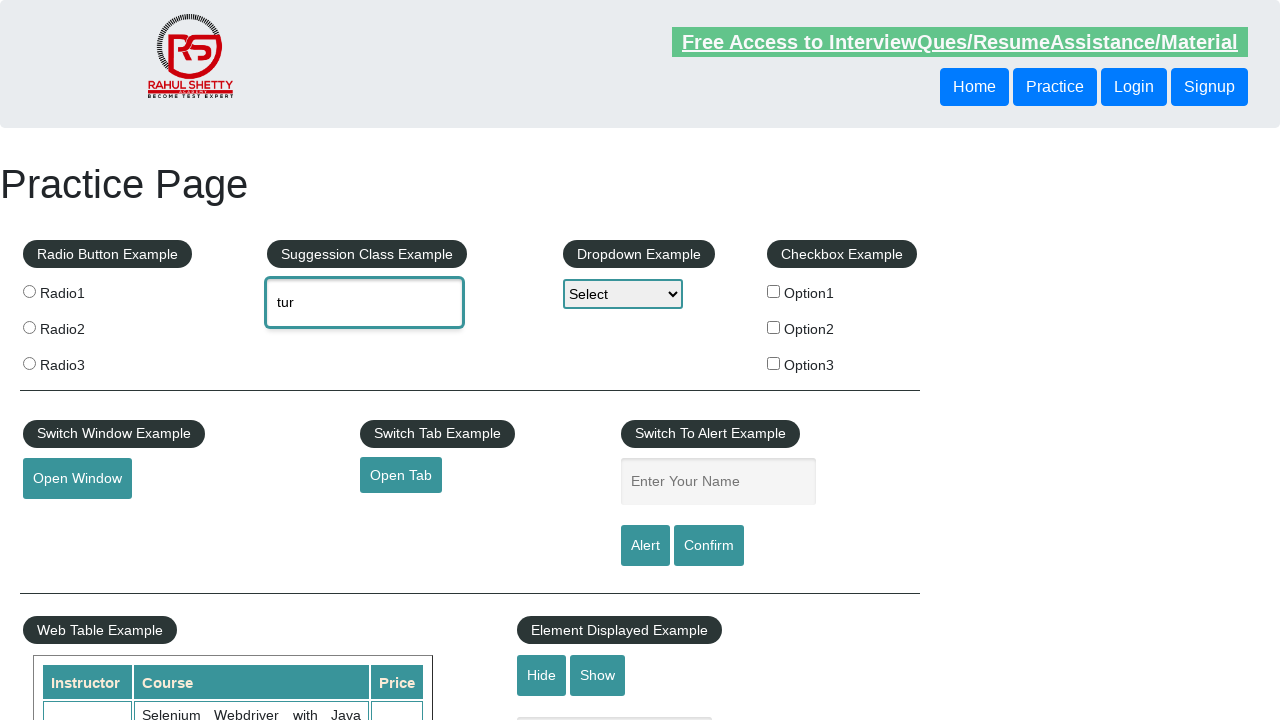

Waited 500ms for autocomplete suggestions to appear
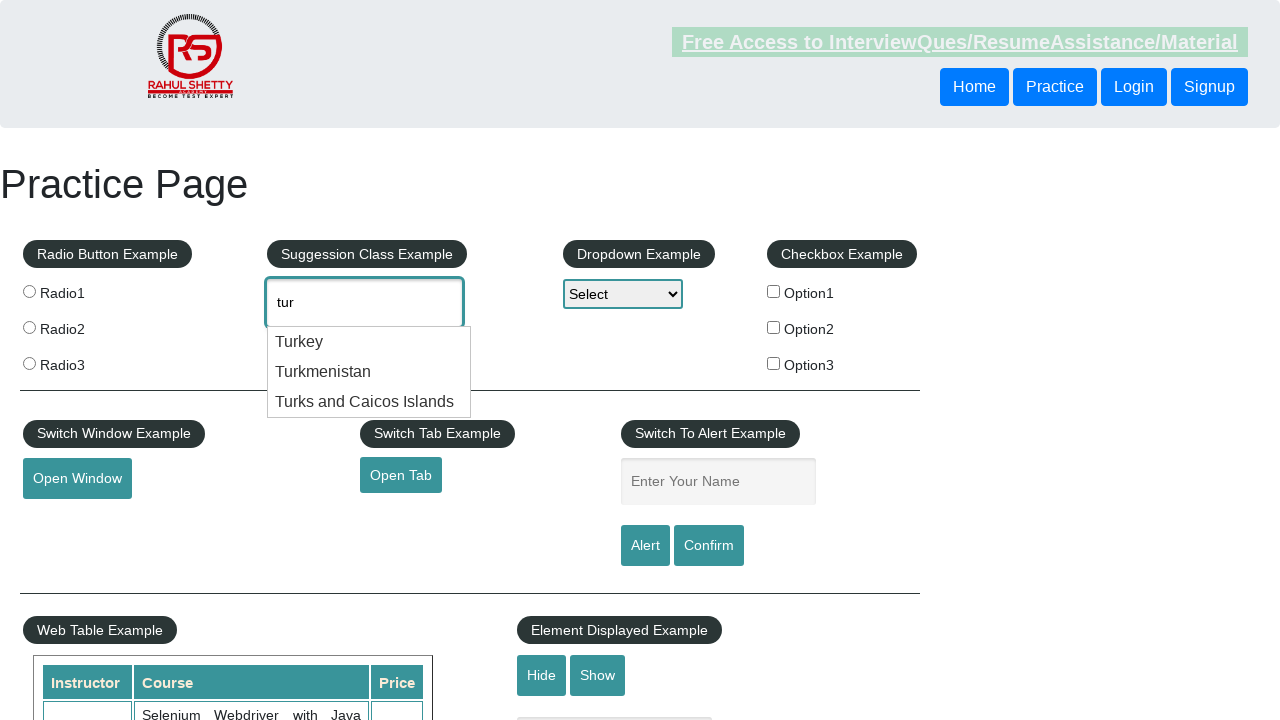

Pressed ArrowDown once to navigate to first suggestion on #autocomplete
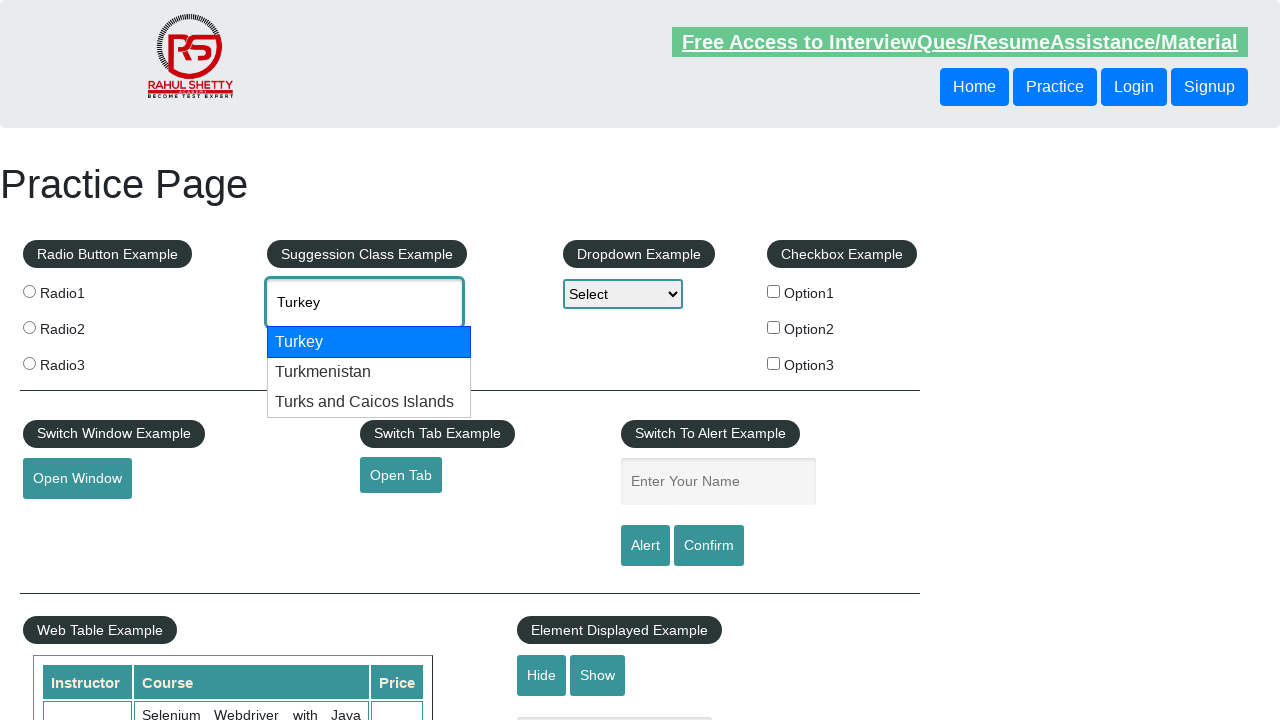

Pressed ArrowDown again to navigate to second suggestion on #autocomplete
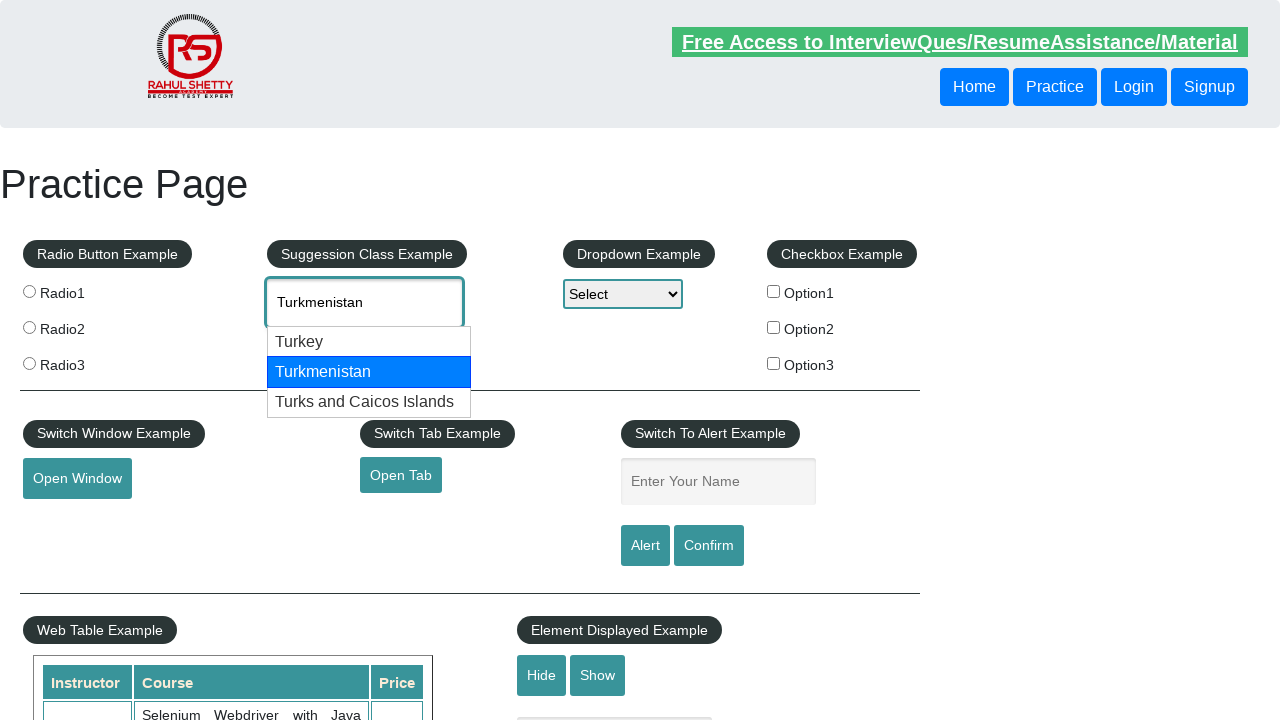

Retrieved selected autocomplete value after keyboard navigation
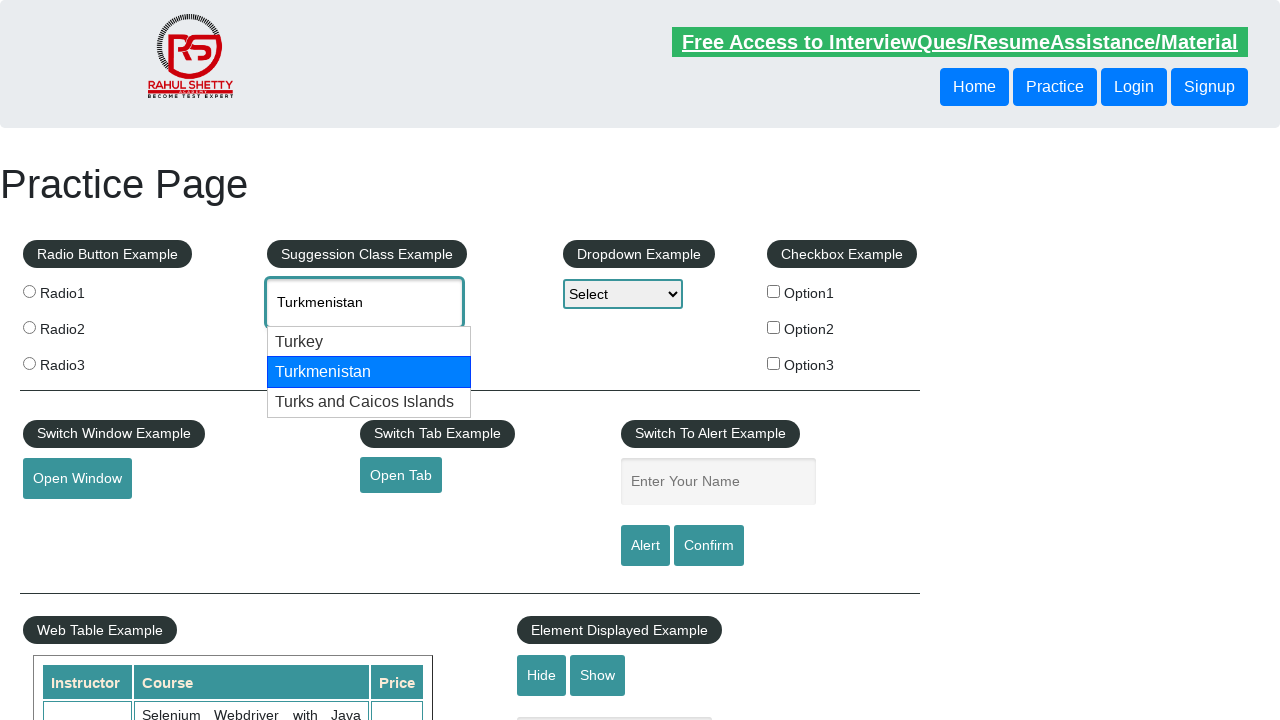

Printed selected value: Turkmenistan
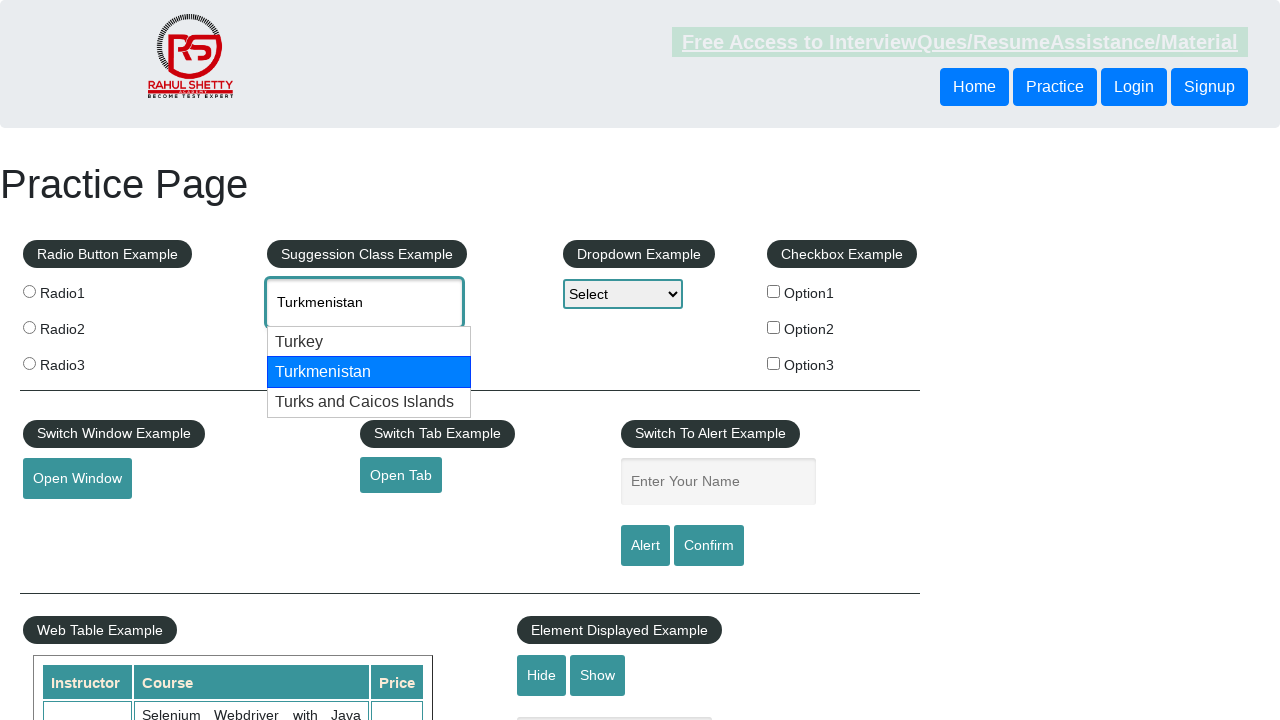

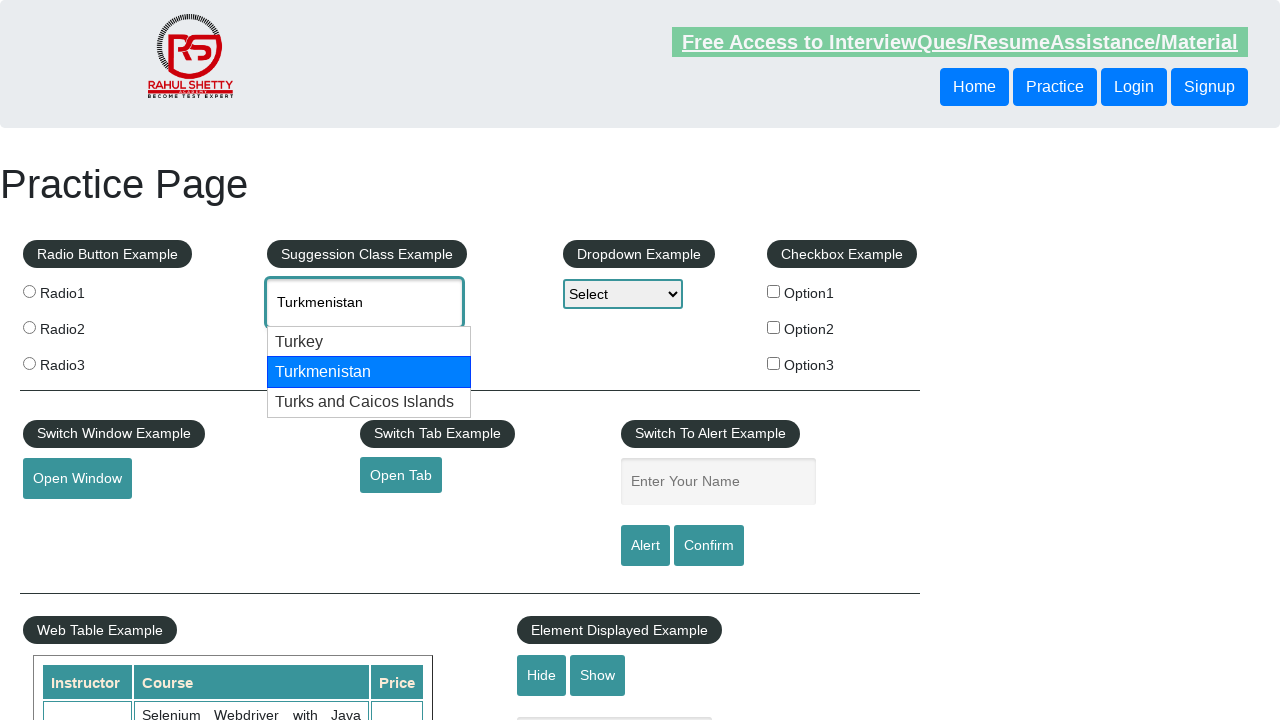